Navigates to YouTube homepage and verifies the page loads by checking the title and URL are accessible.

Starting URL: https://www.youtube.com

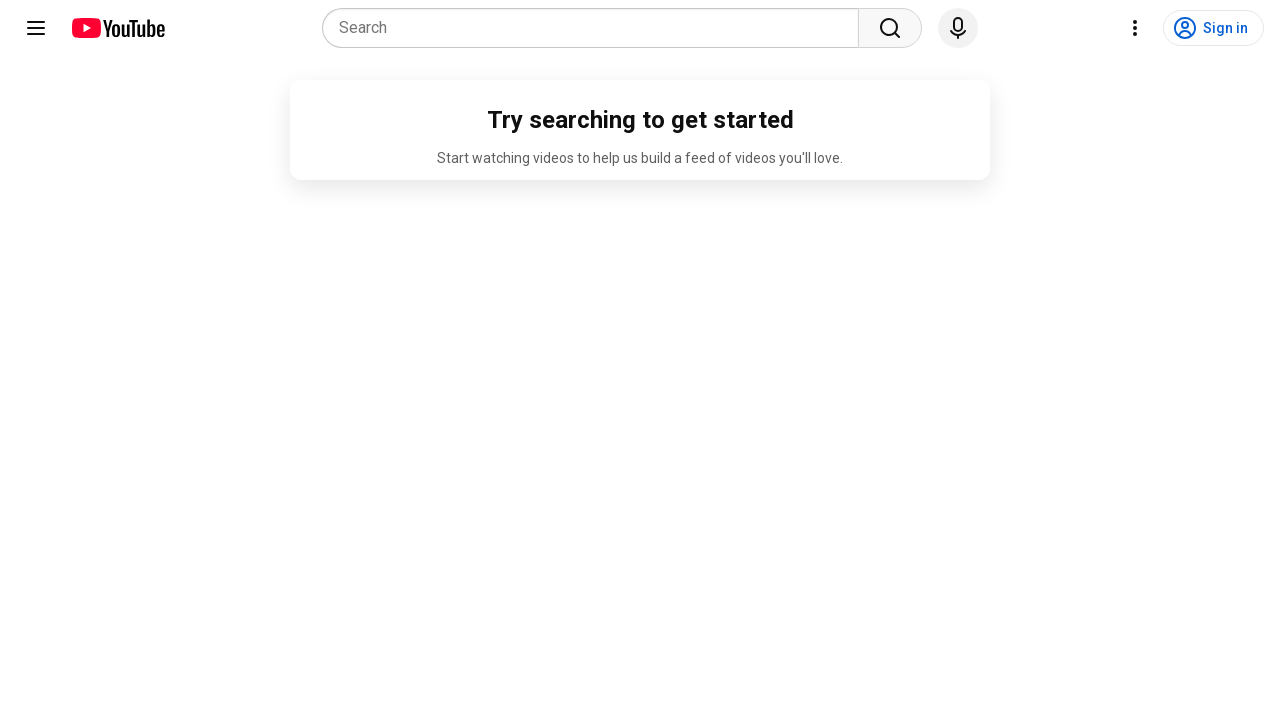

Navigated to YouTube homepage
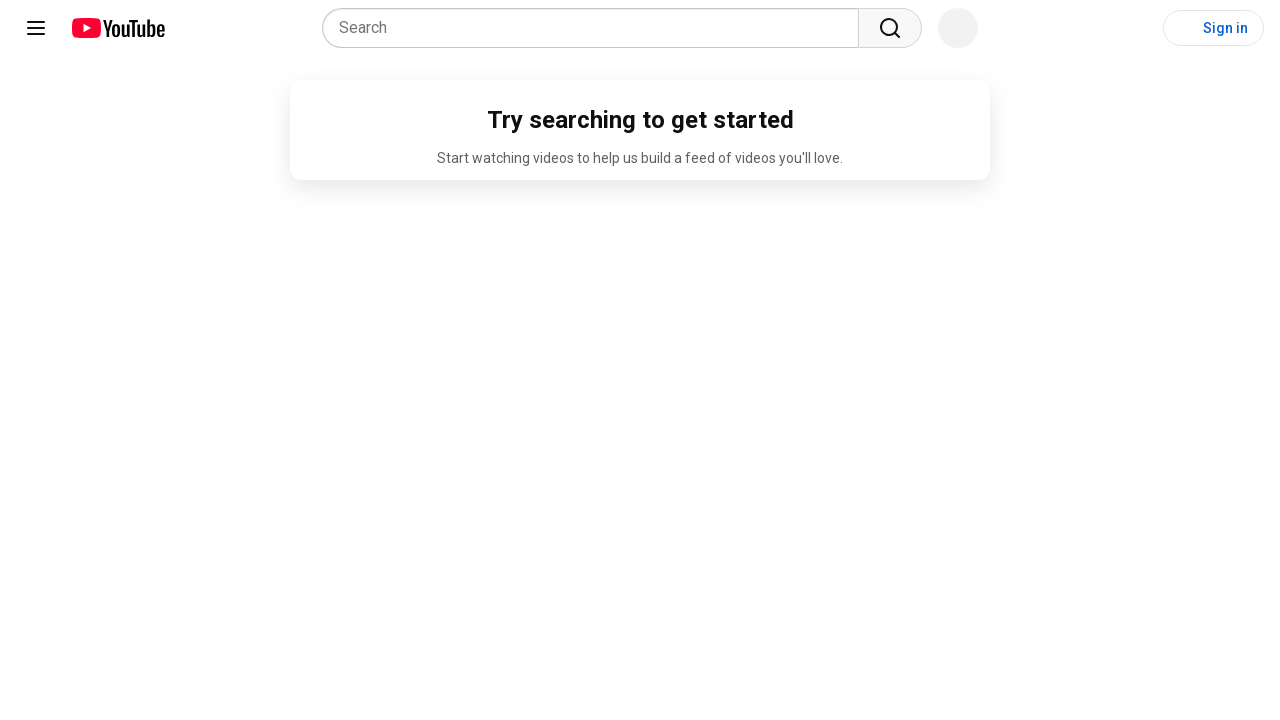

Page fully loaded (domcontentloaded state)
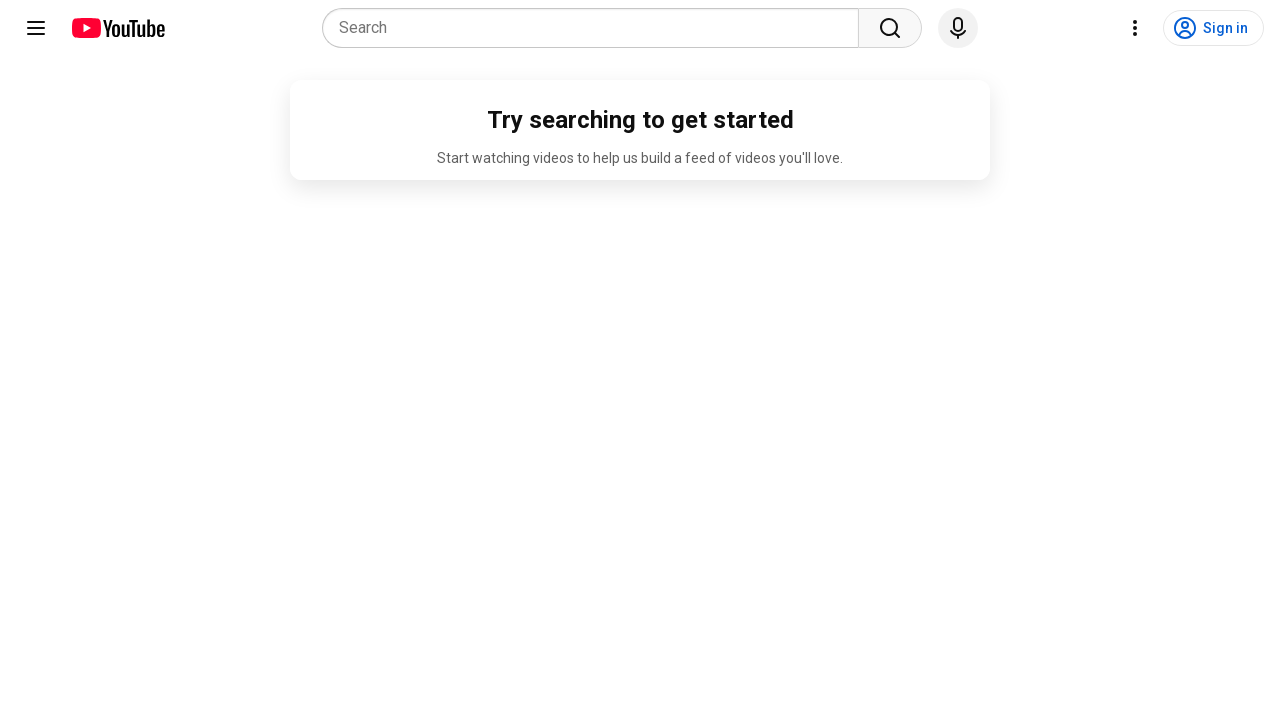

Retrieved page title: 'YouTube'
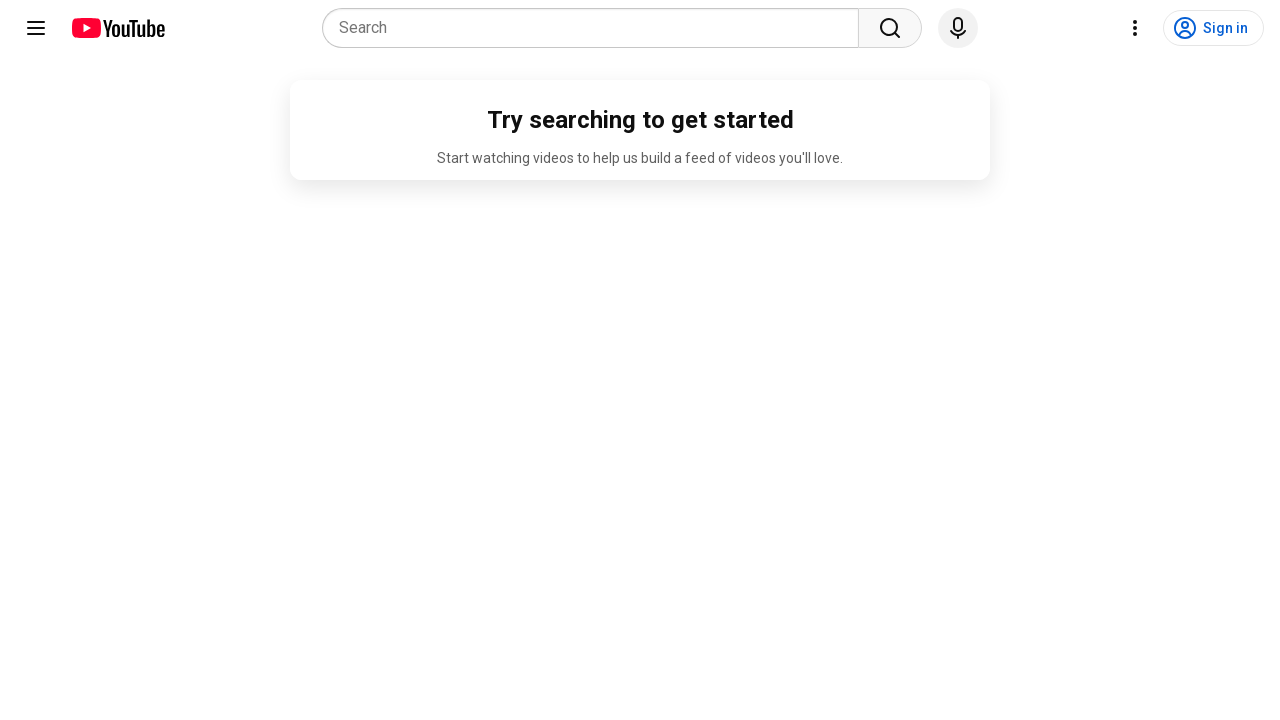

Verified page title is not empty
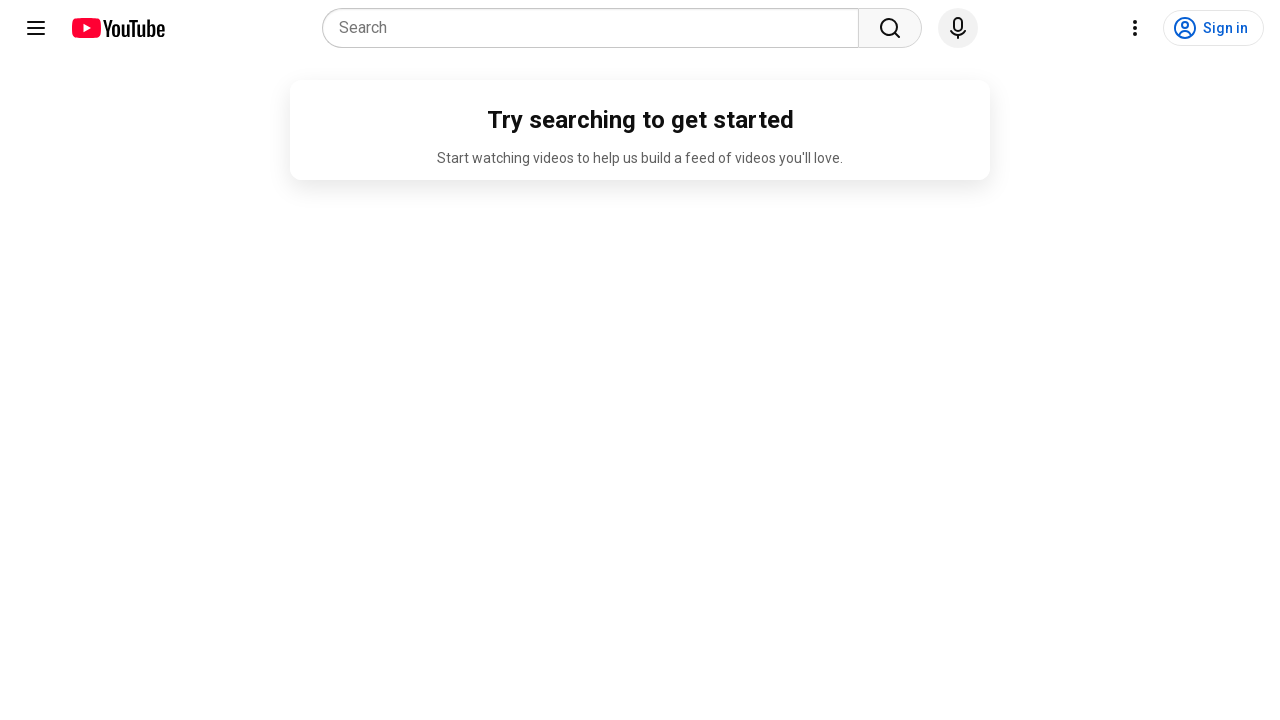

Retrieved current URL: 'https://www.youtube.com/'
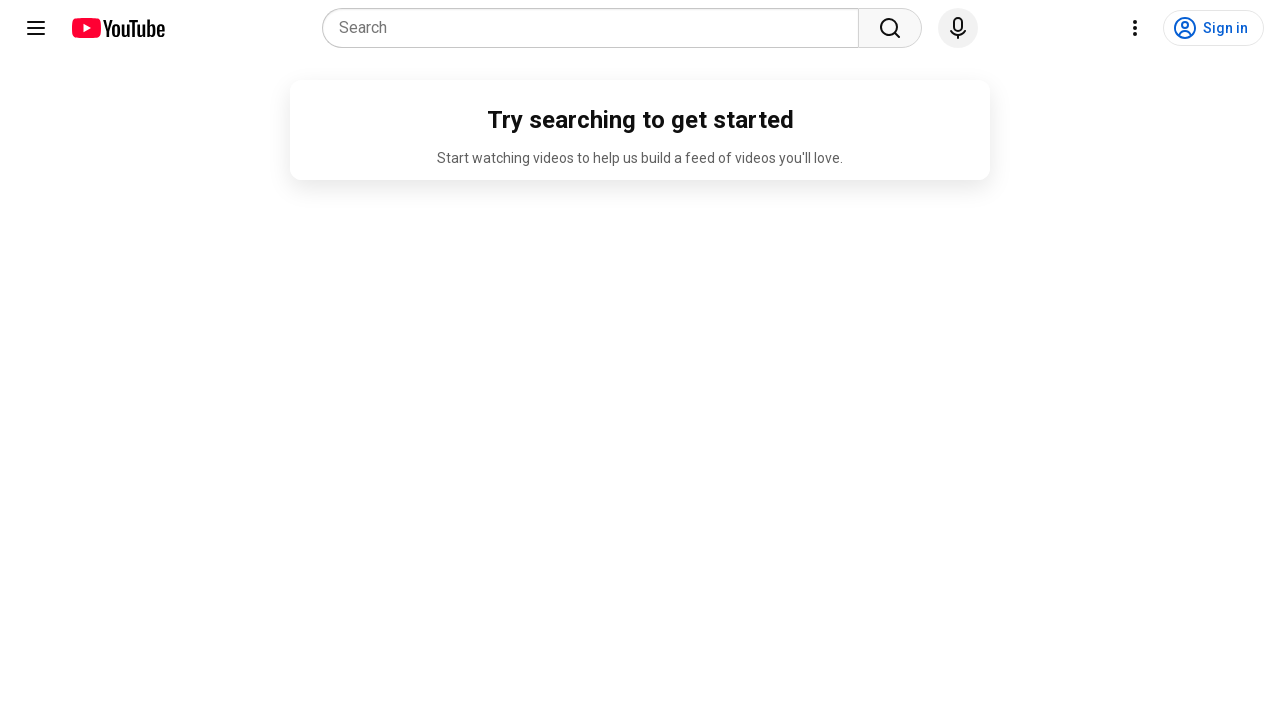

Verified URL contains 'youtube.com'
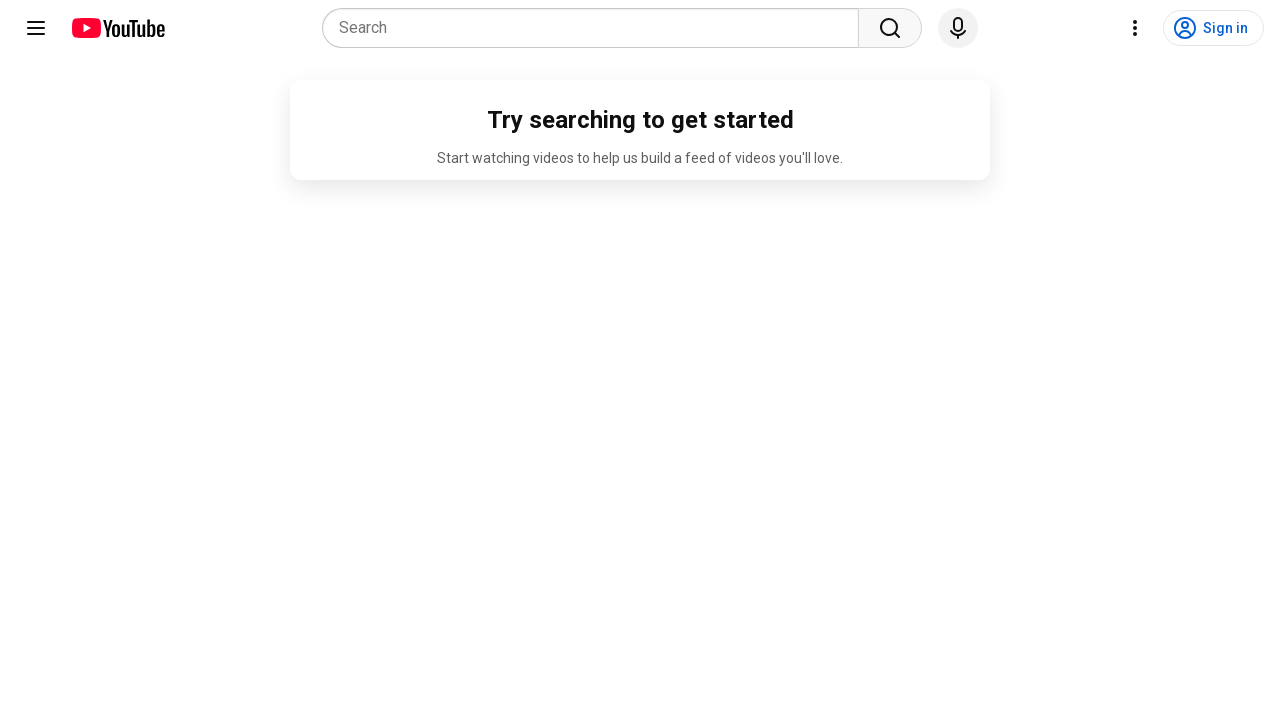

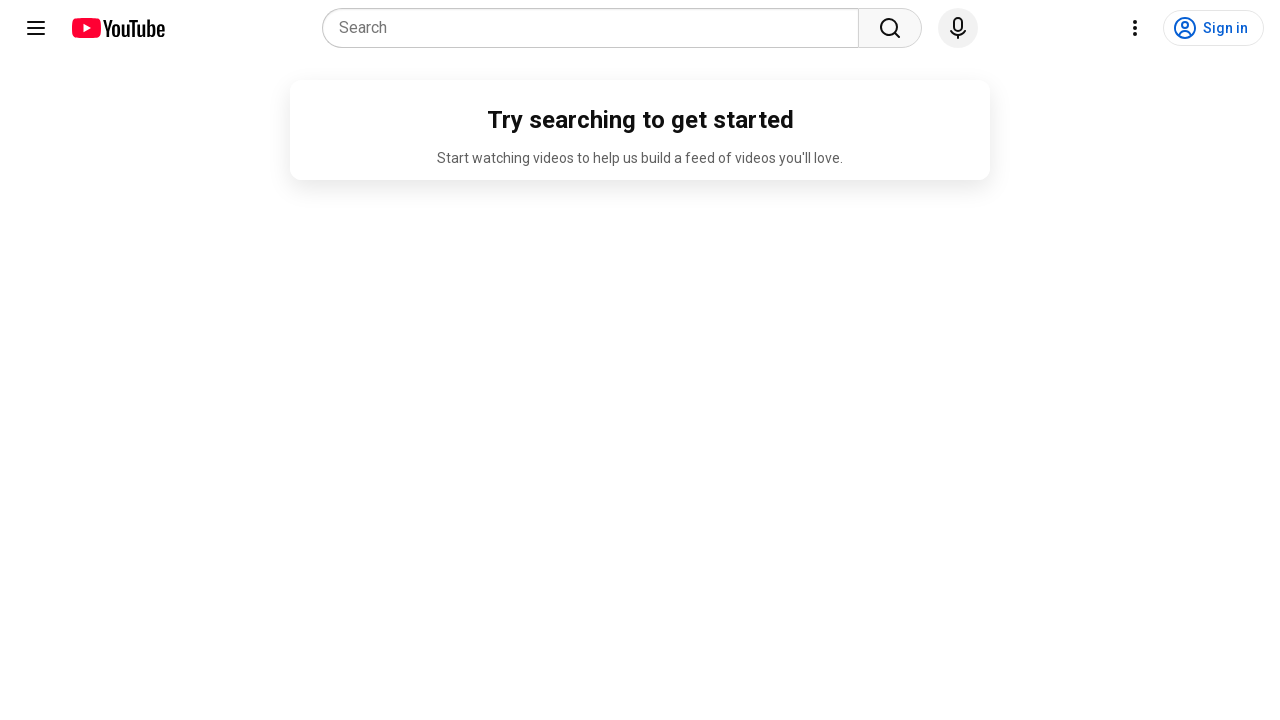